Tests that clicking All filter shows all todo items regardless of completion state

Starting URL: https://demo.playwright.dev/todomvc

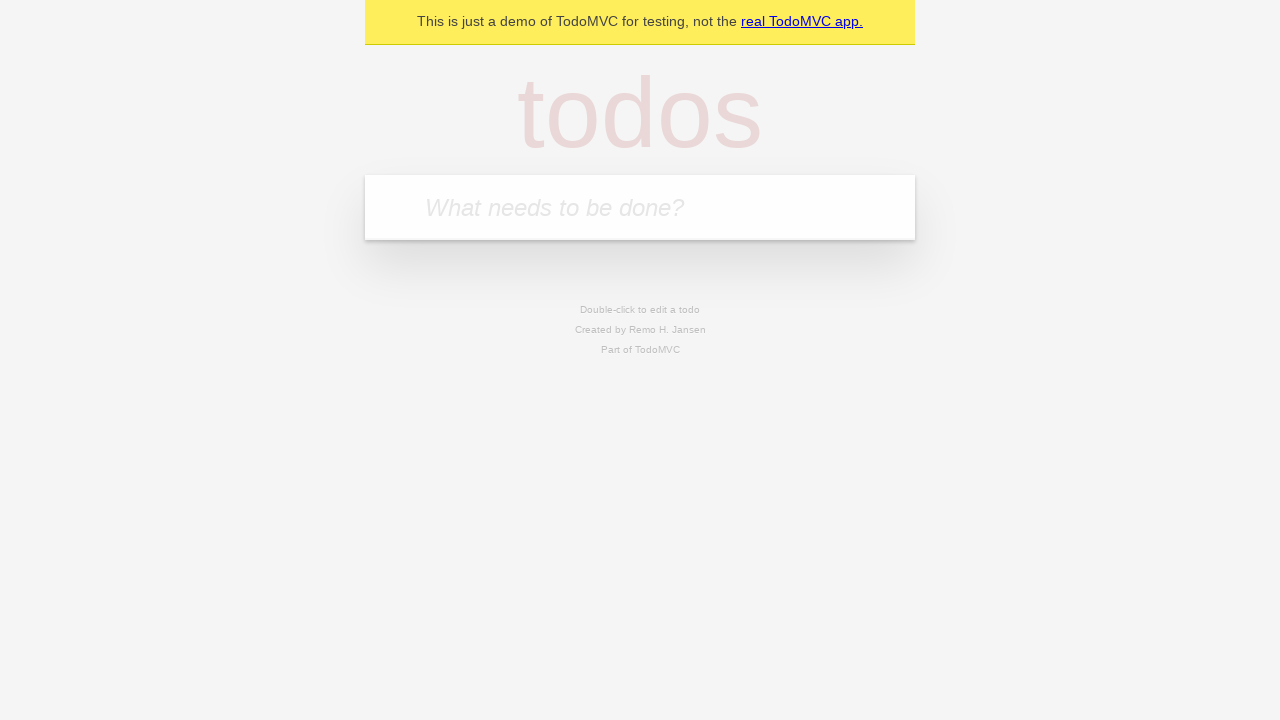

Filled todo input with 'buy some cheese' on internal:attr=[placeholder="What needs to be done?"i]
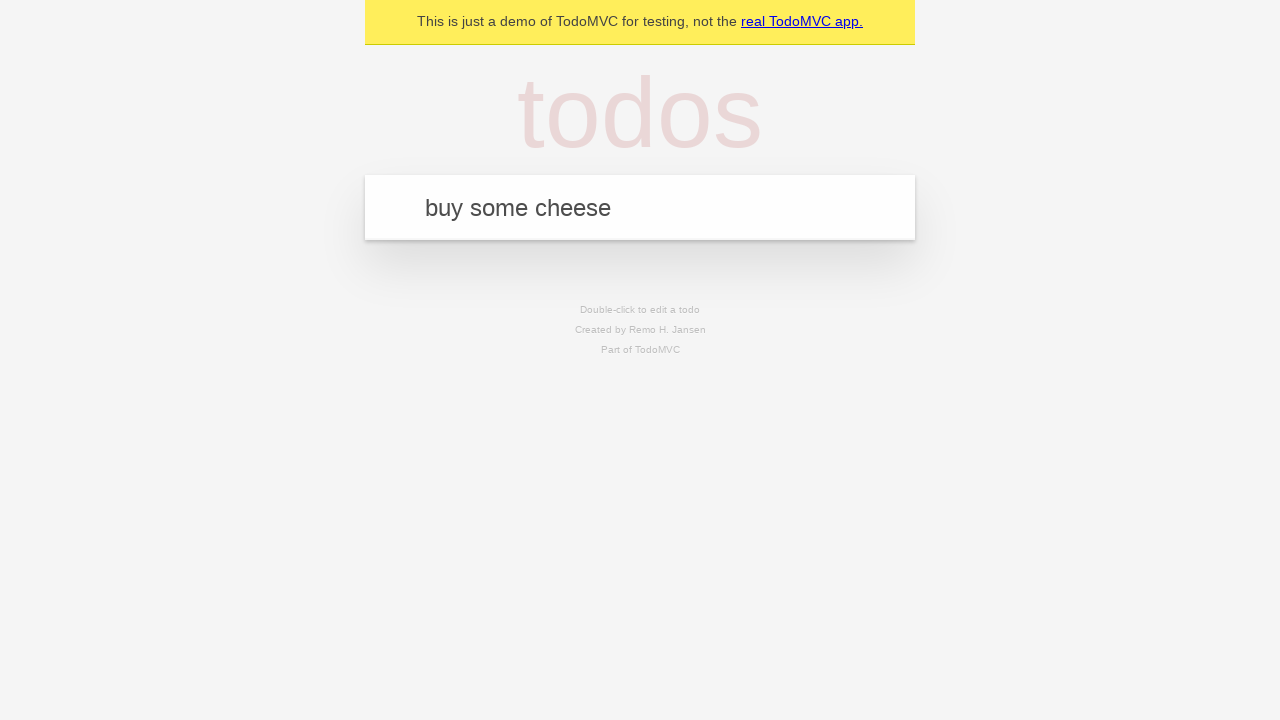

Pressed Enter to add first todo item on internal:attr=[placeholder="What needs to be done?"i]
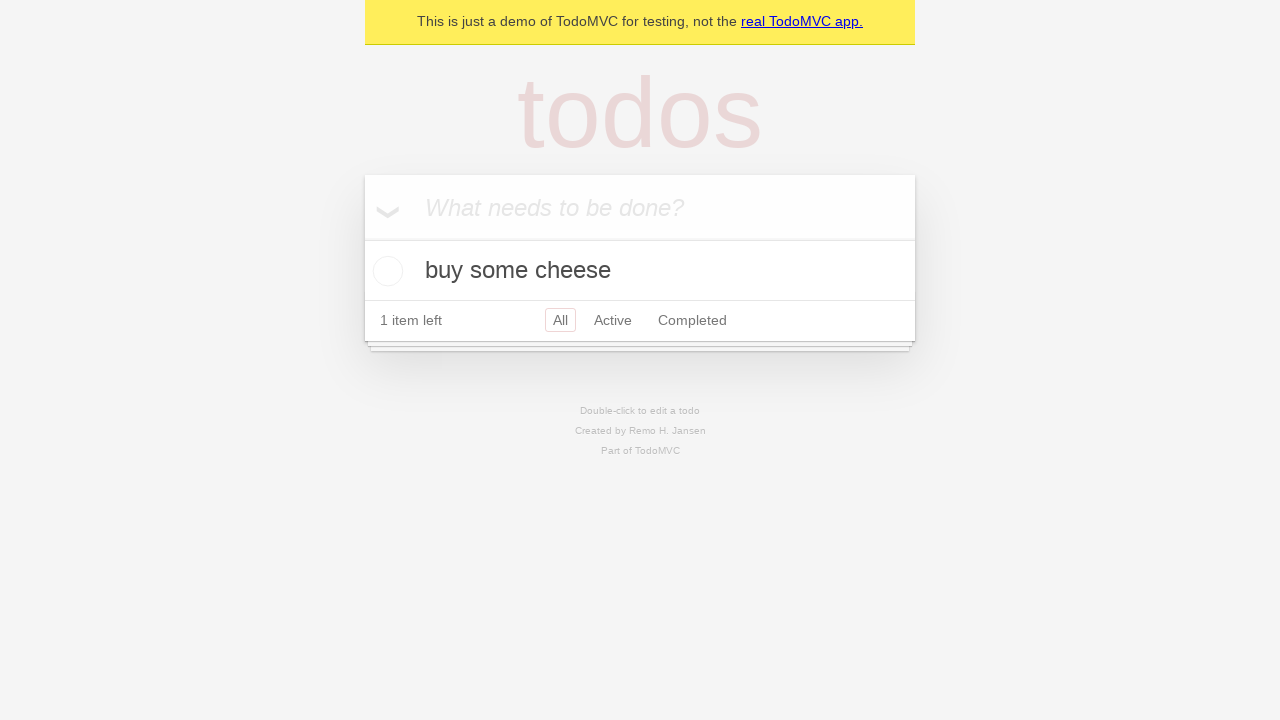

Filled todo input with 'feed the cat' on internal:attr=[placeholder="What needs to be done?"i]
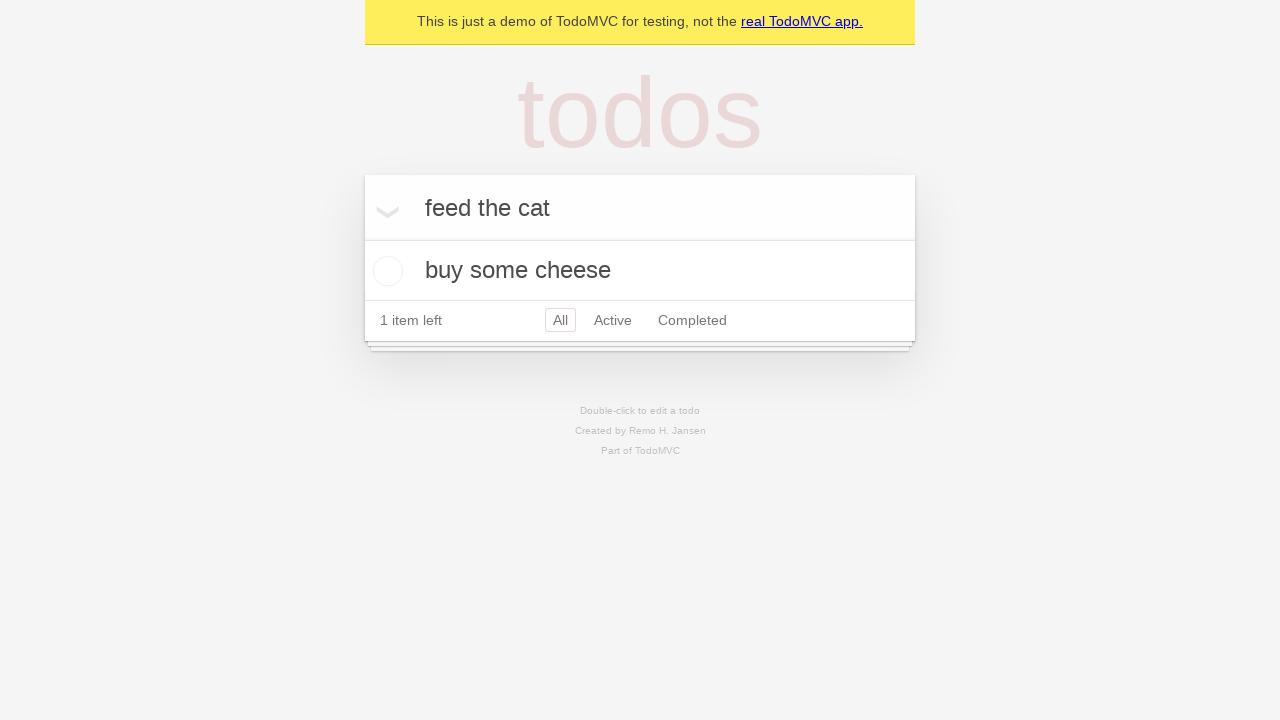

Pressed Enter to add second todo item on internal:attr=[placeholder="What needs to be done?"i]
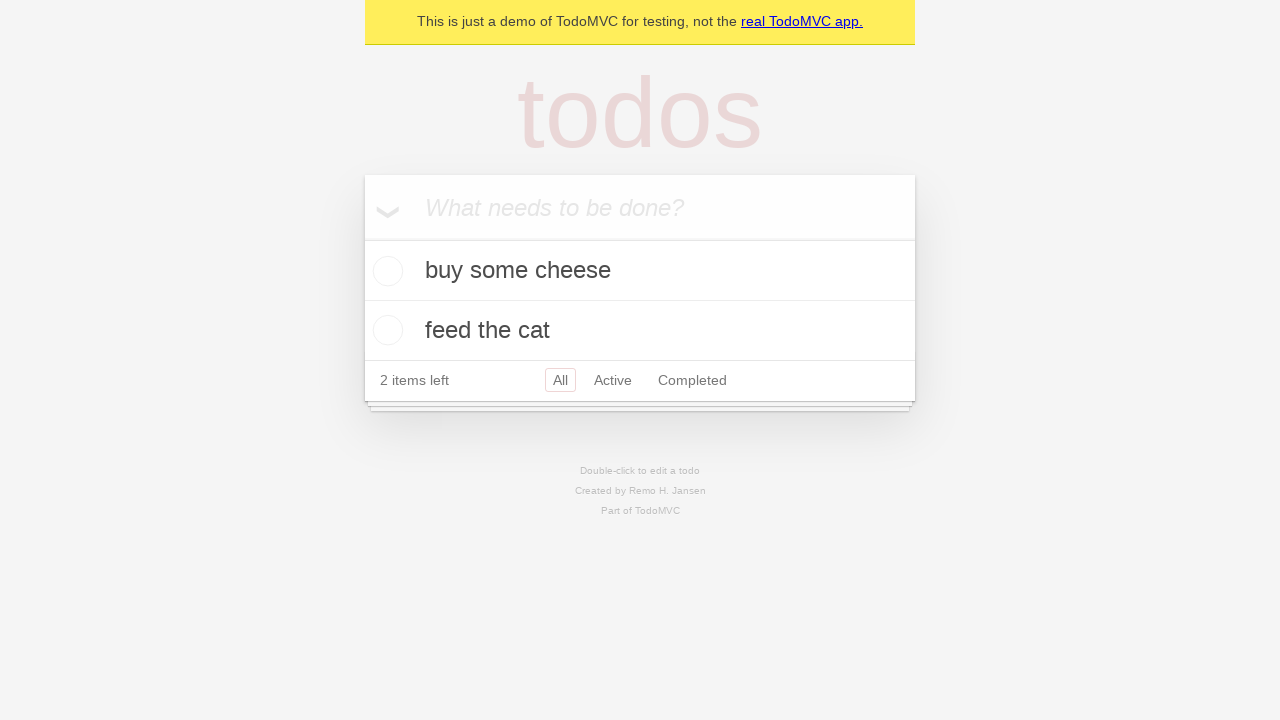

Filled todo input with 'book a doctors appointment' on internal:attr=[placeholder="What needs to be done?"i]
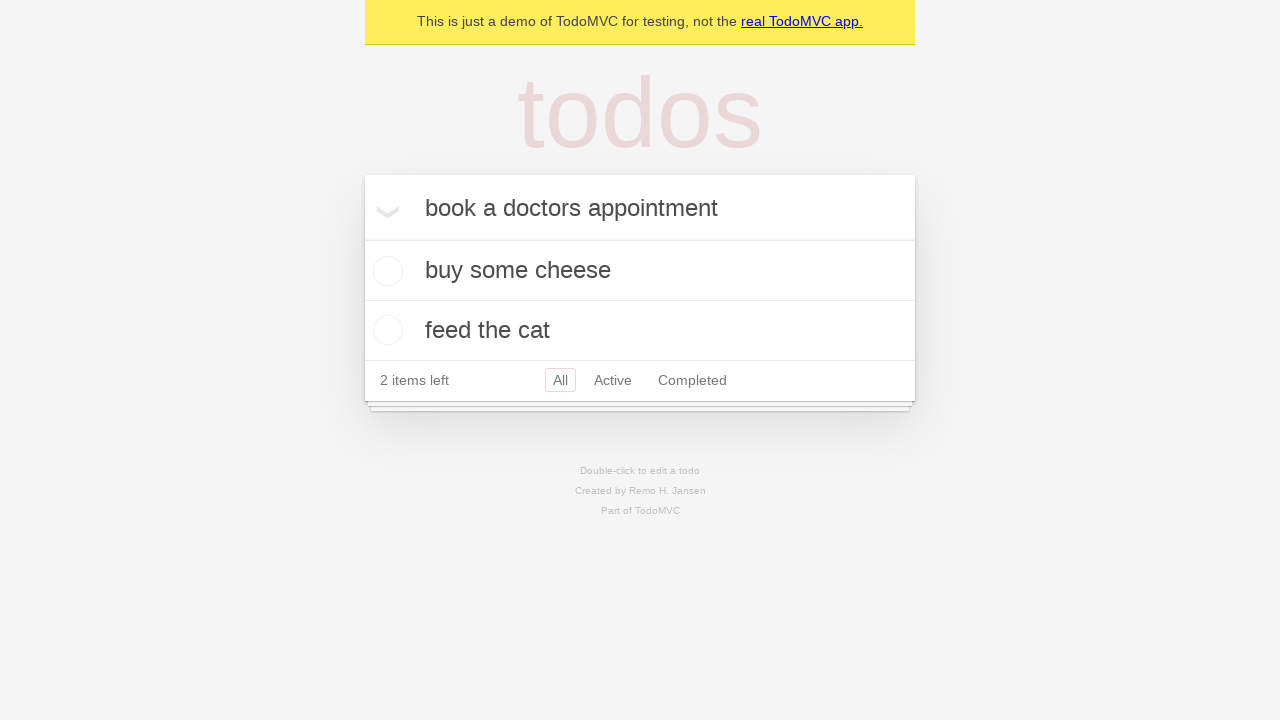

Pressed Enter to add third todo item on internal:attr=[placeholder="What needs to be done?"i]
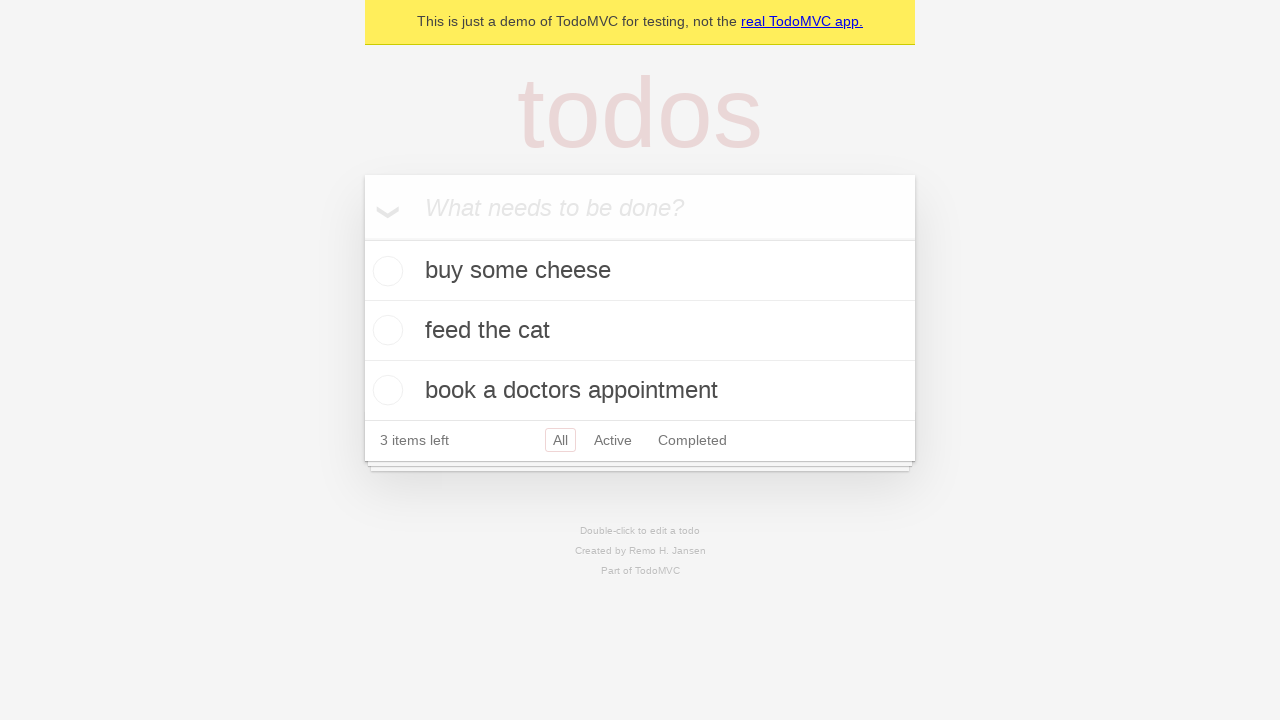

Checked the second todo item at (385, 330) on internal:testid=[data-testid="todo-item"s] >> nth=1 >> internal:role=checkbox
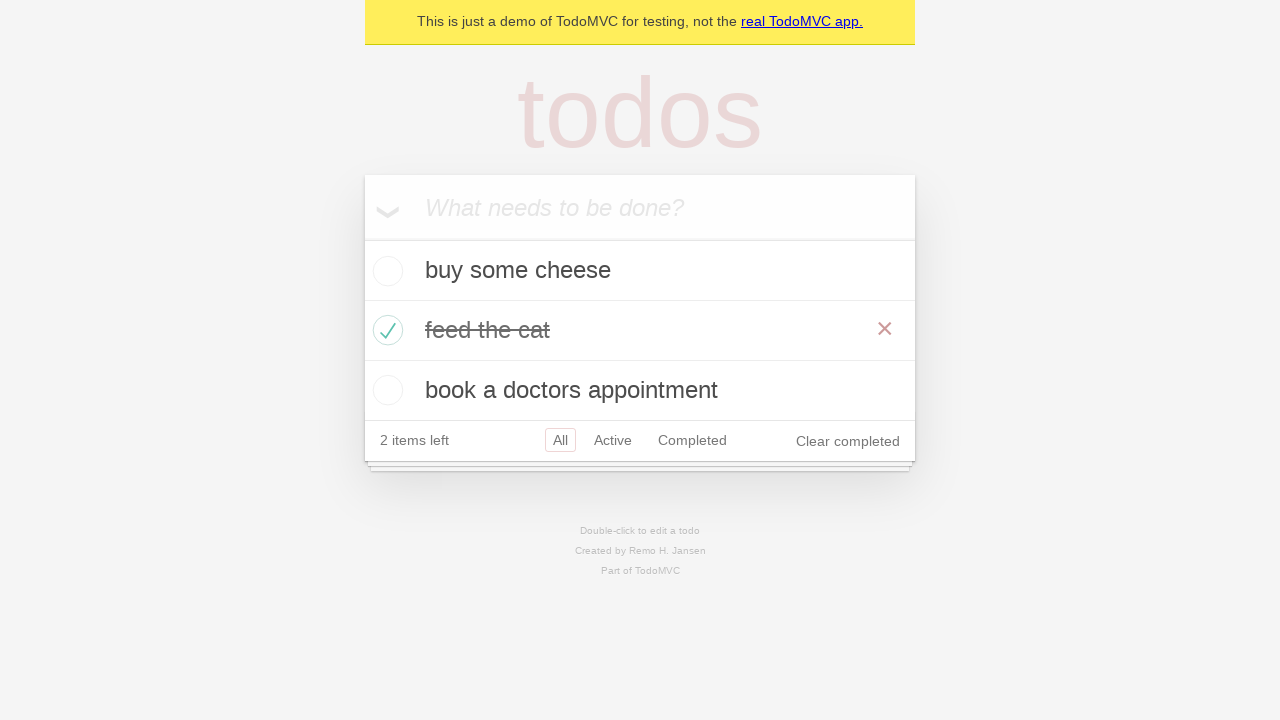

Clicked Active filter at (613, 440) on internal:role=link[name="Active"i]
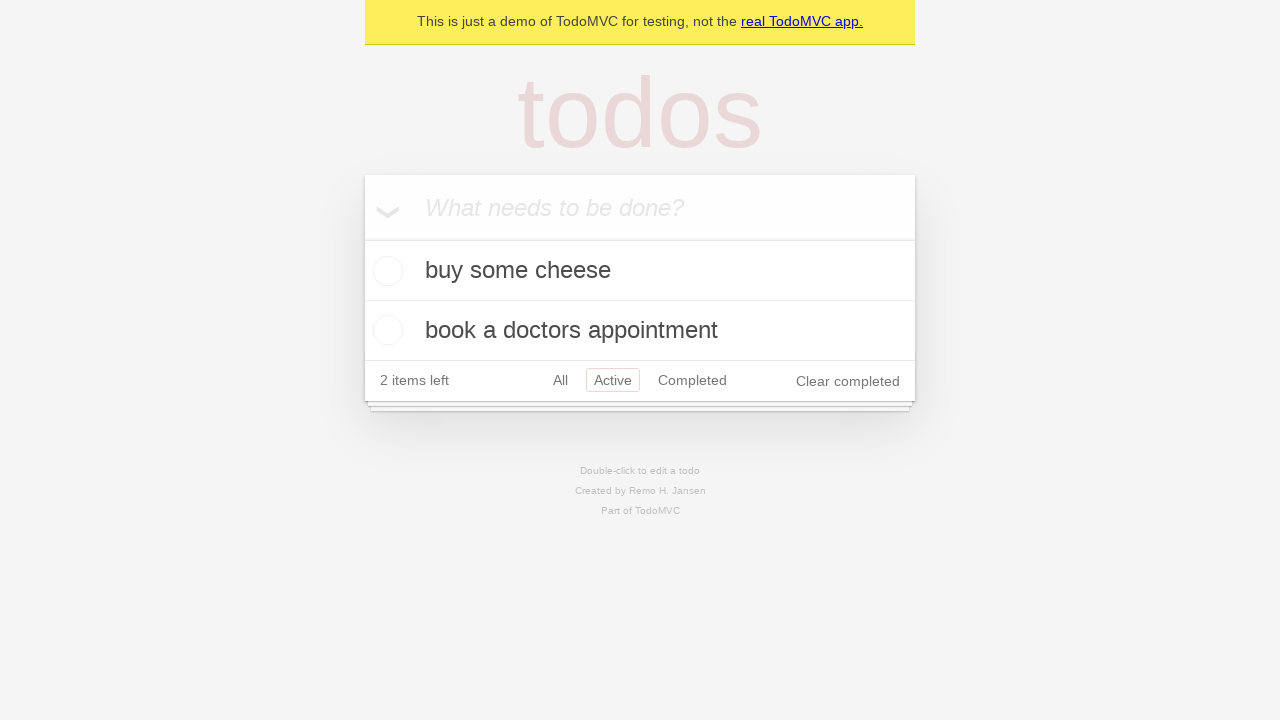

Clicked Completed filter at (692, 380) on internal:role=link[name="Completed"i]
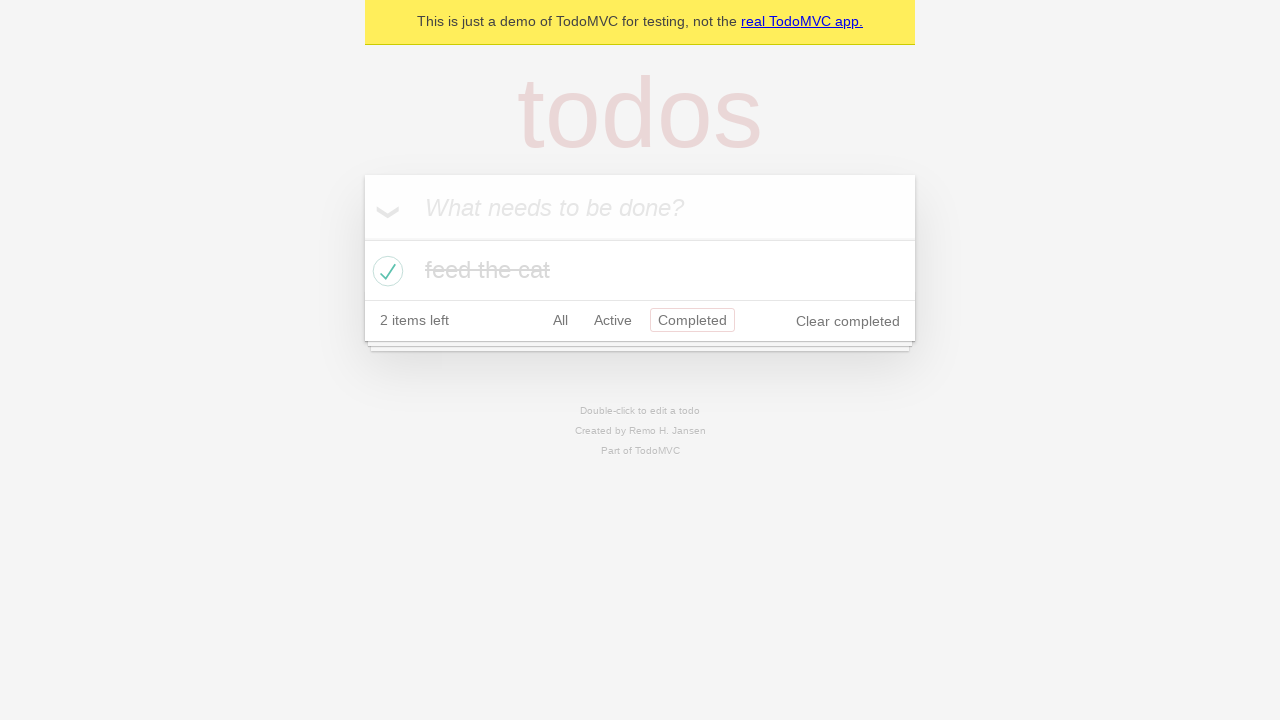

Clicked All filter to display all items at (560, 320) on internal:role=link[name="All"i]
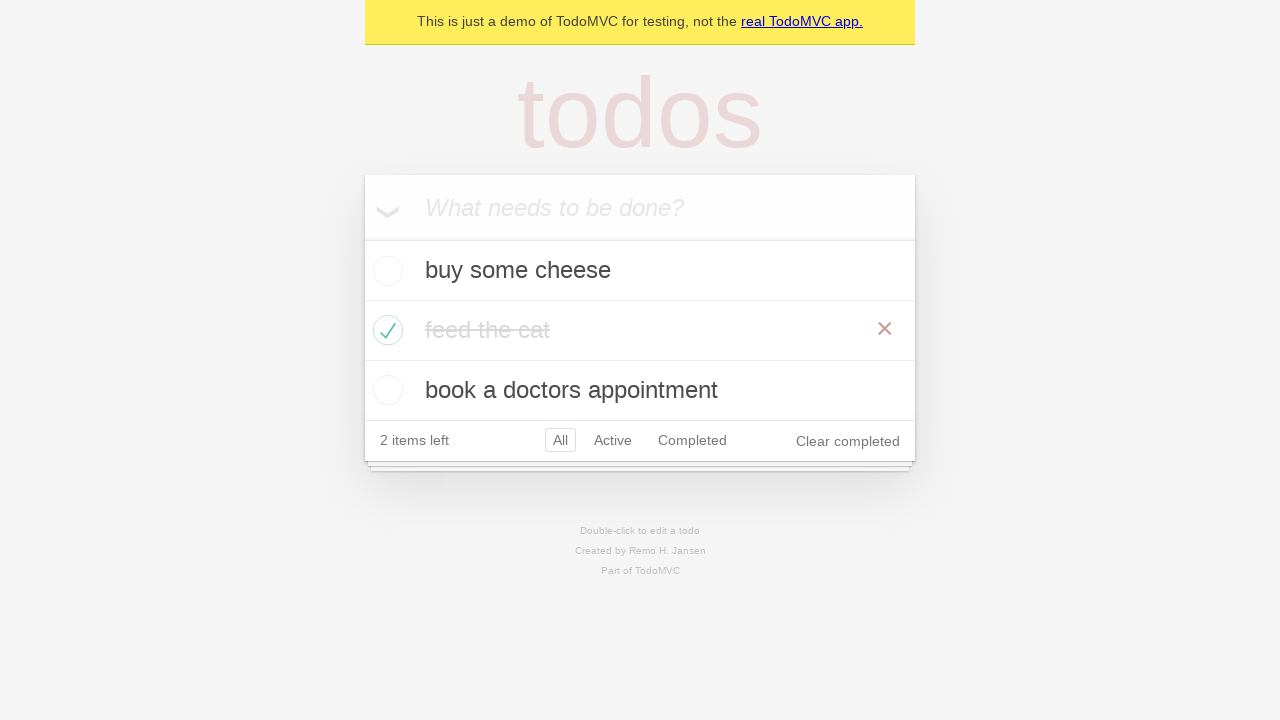

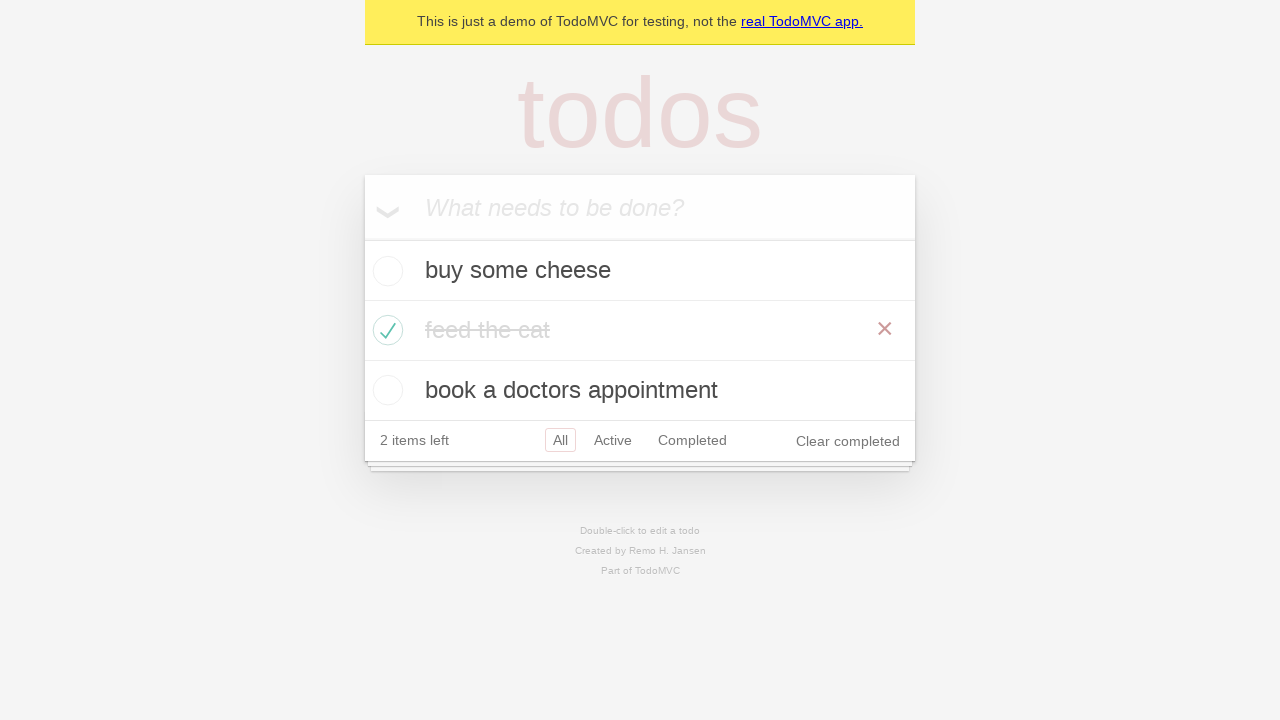